Tests that edits are cancelled when pressing Escape

Starting URL: https://demo.playwright.dev/todomvc

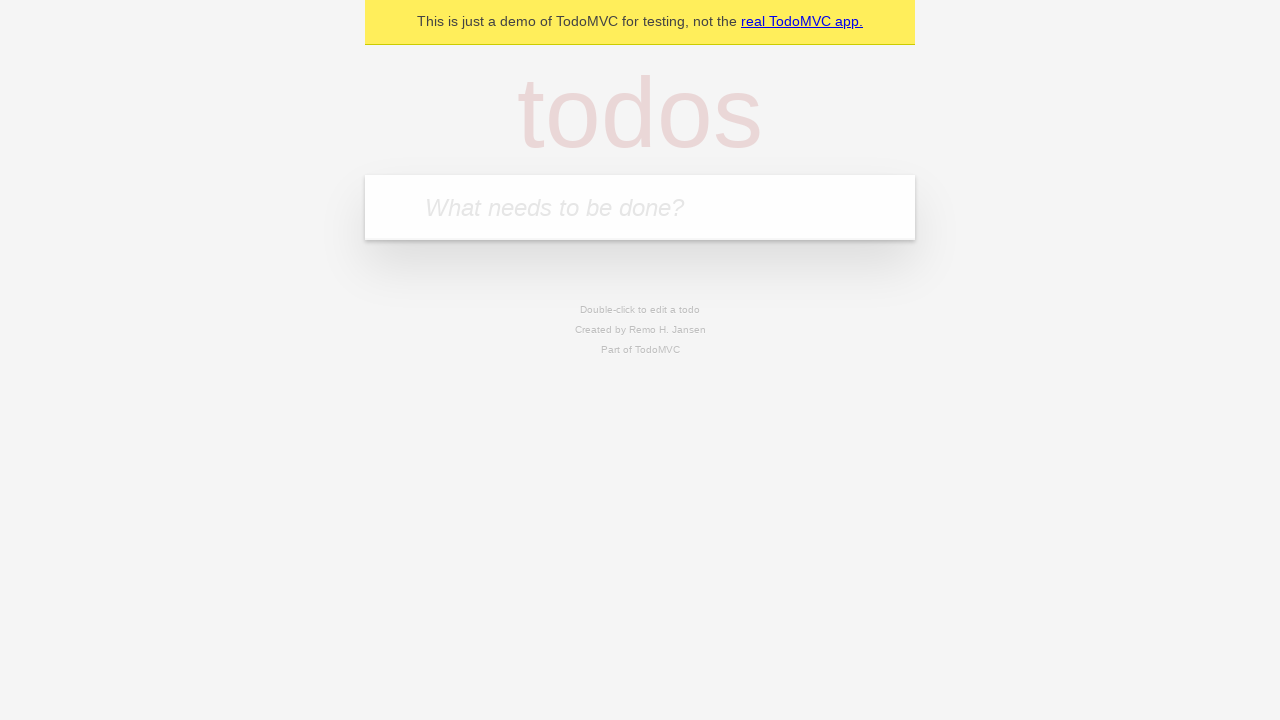

Filled todo input with 'buy some cheese' on internal:attr=[placeholder="What needs to be done?"i]
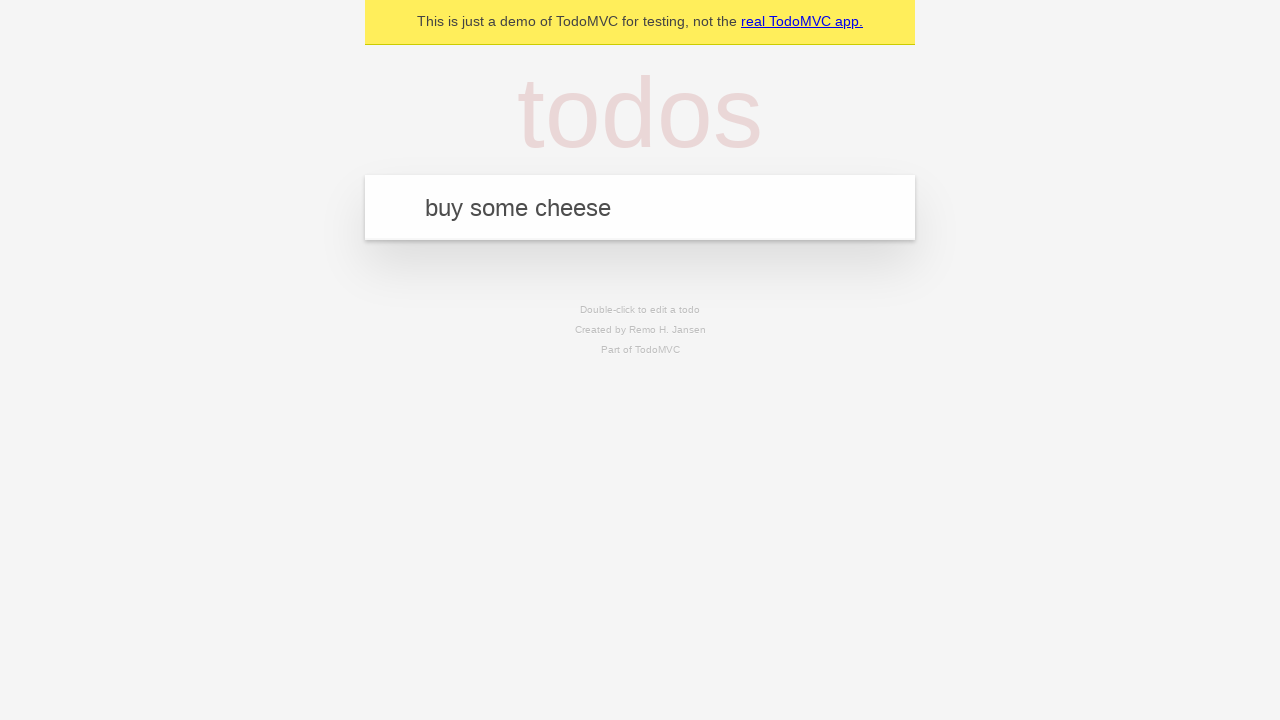

Pressed Enter to create todo 'buy some cheese' on internal:attr=[placeholder="What needs to be done?"i]
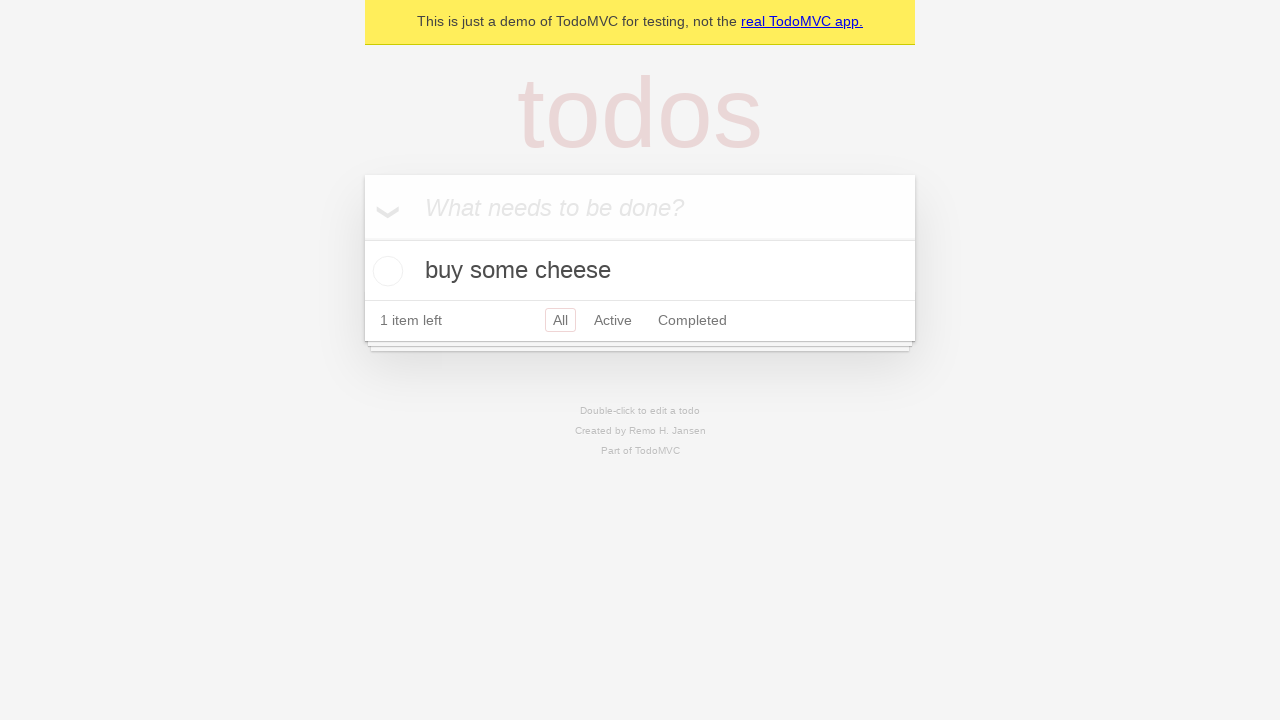

Filled todo input with 'feed the cat' on internal:attr=[placeholder="What needs to be done?"i]
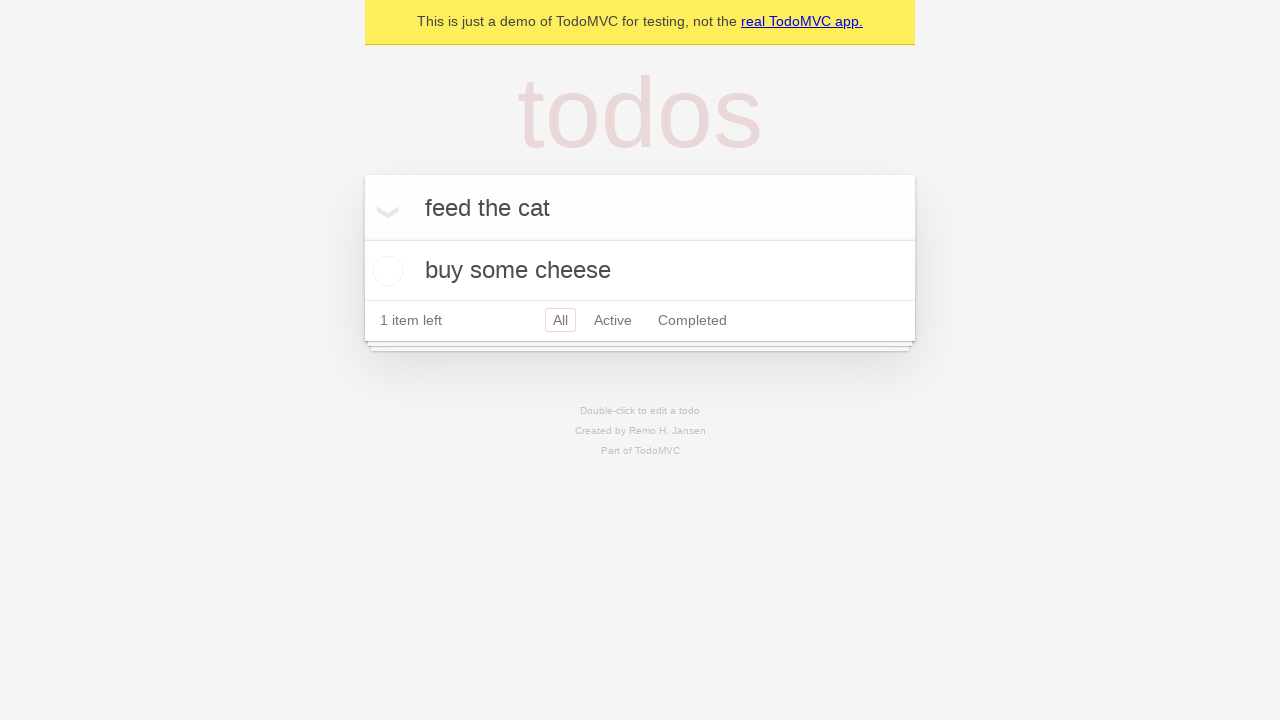

Pressed Enter to create todo 'feed the cat' on internal:attr=[placeholder="What needs to be done?"i]
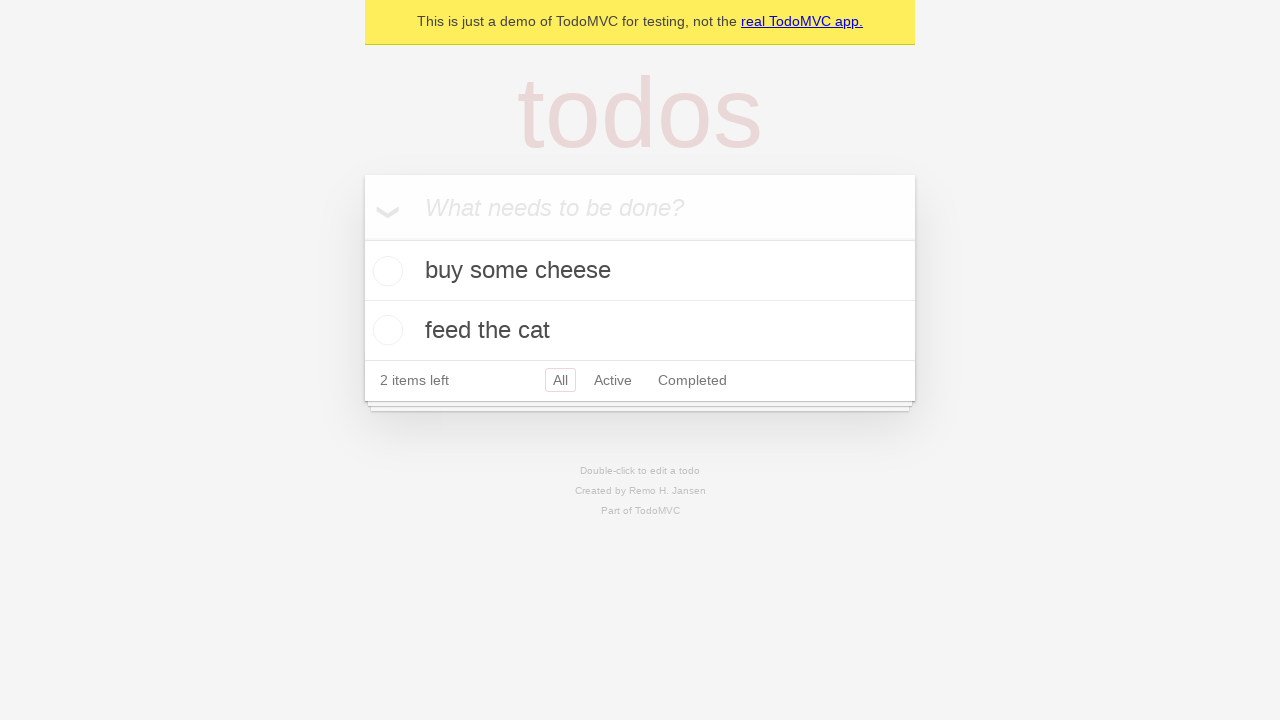

Filled todo input with 'book a doctors appointment' on internal:attr=[placeholder="What needs to be done?"i]
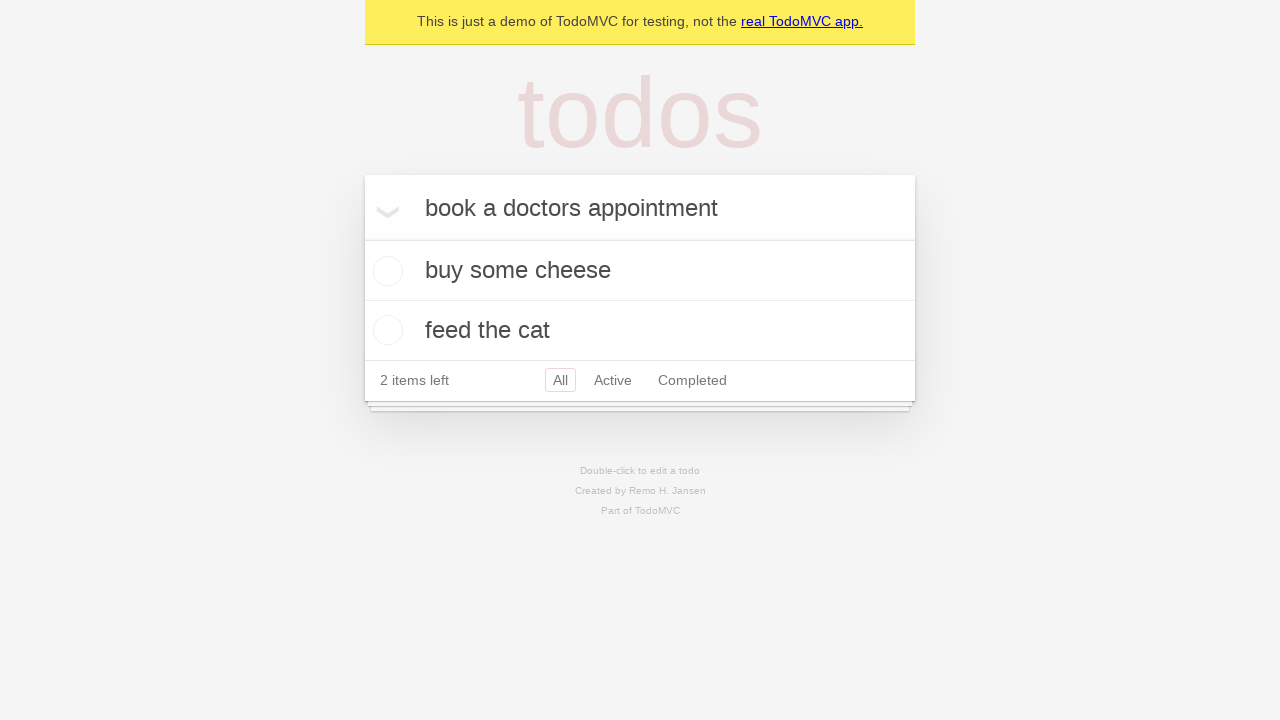

Pressed Enter to create todo 'book a doctors appointment' on internal:attr=[placeholder="What needs to be done?"i]
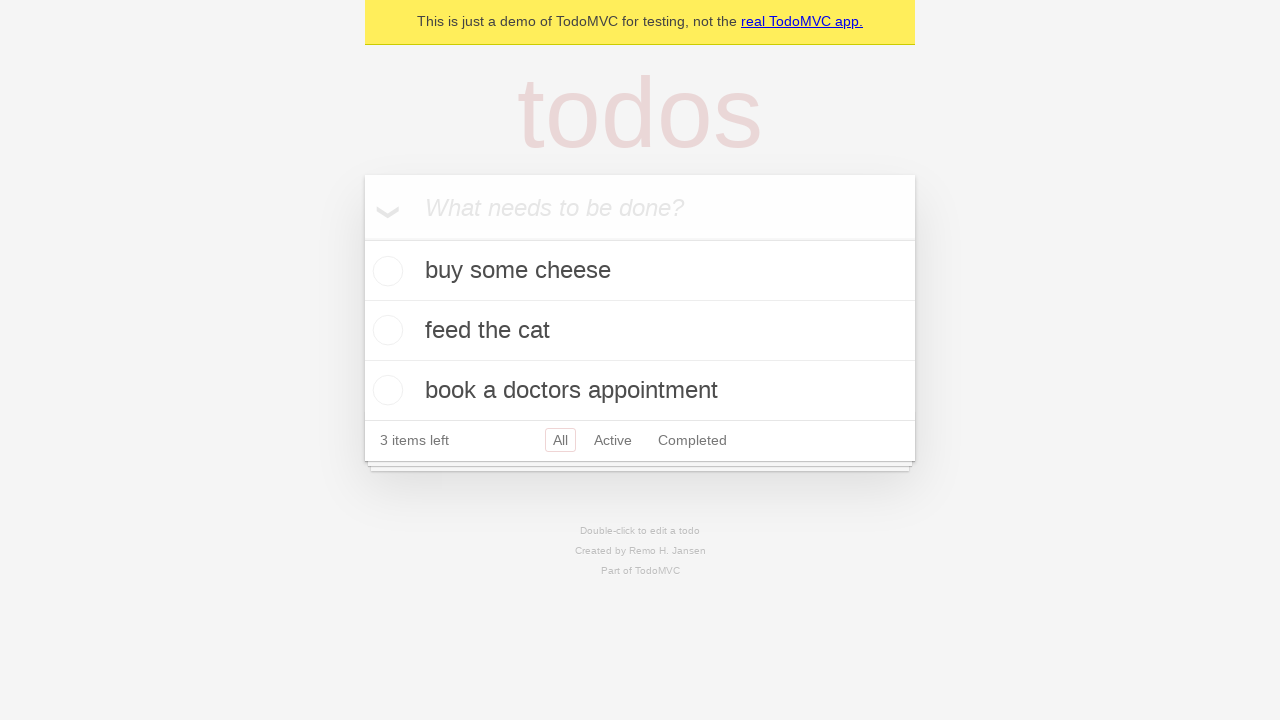

Double-clicked second todo item to enter edit mode at (640, 331) on internal:testid=[data-testid="todo-item"s] >> nth=1
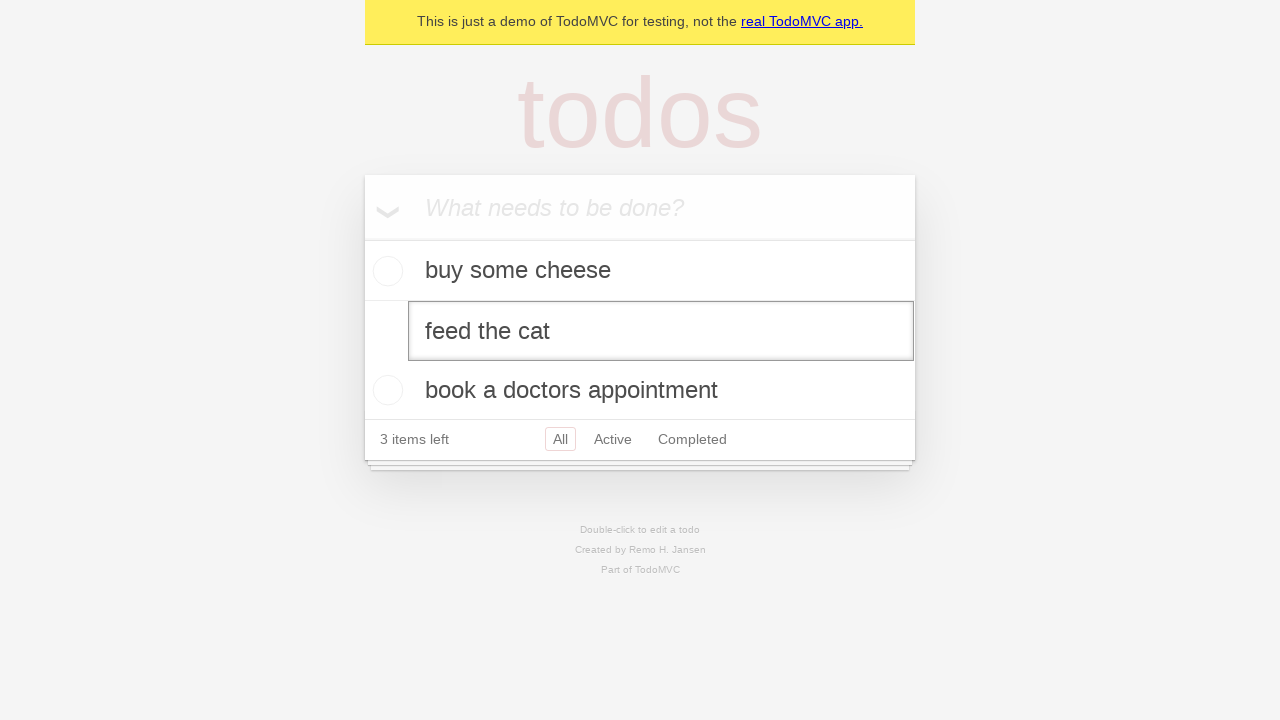

Filled edit box with 'buy some sausages' on internal:testid=[data-testid="todo-item"s] >> nth=1 >> internal:role=textbox[nam
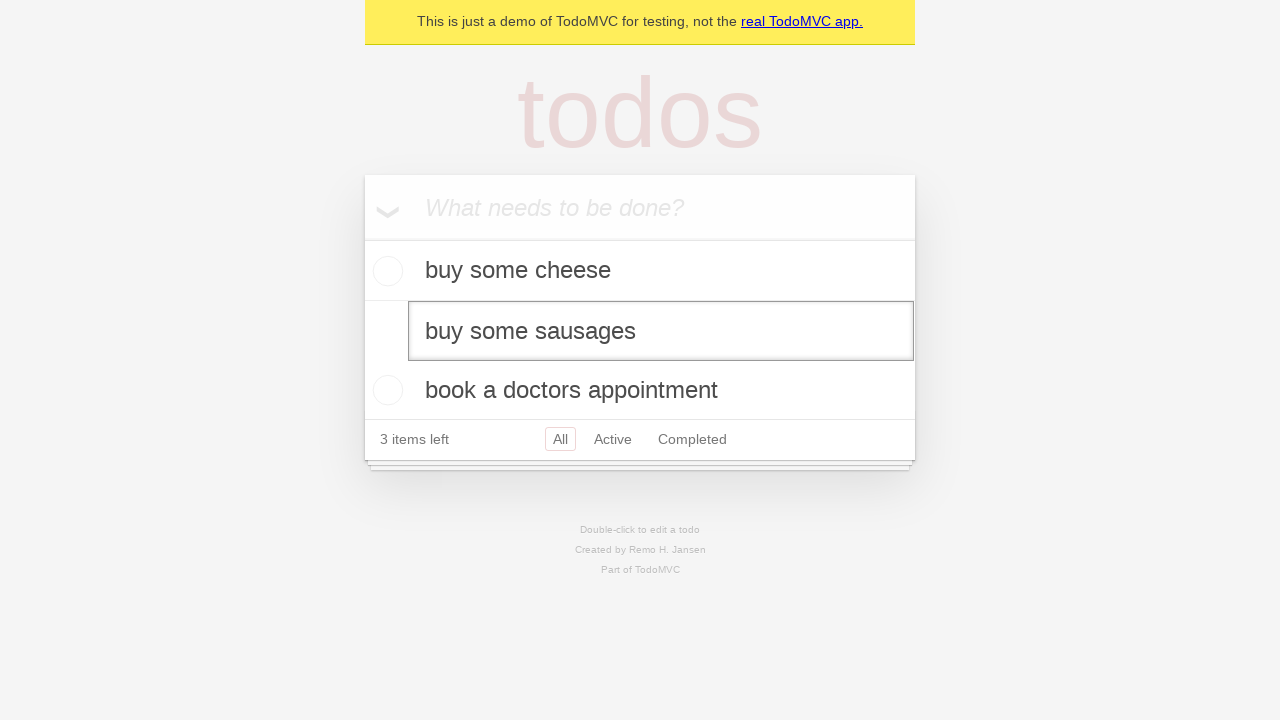

Pressed Escape to cancel edit and verify todo reverts to original value on internal:testid=[data-testid="todo-item"s] >> nth=1 >> internal:role=textbox[nam
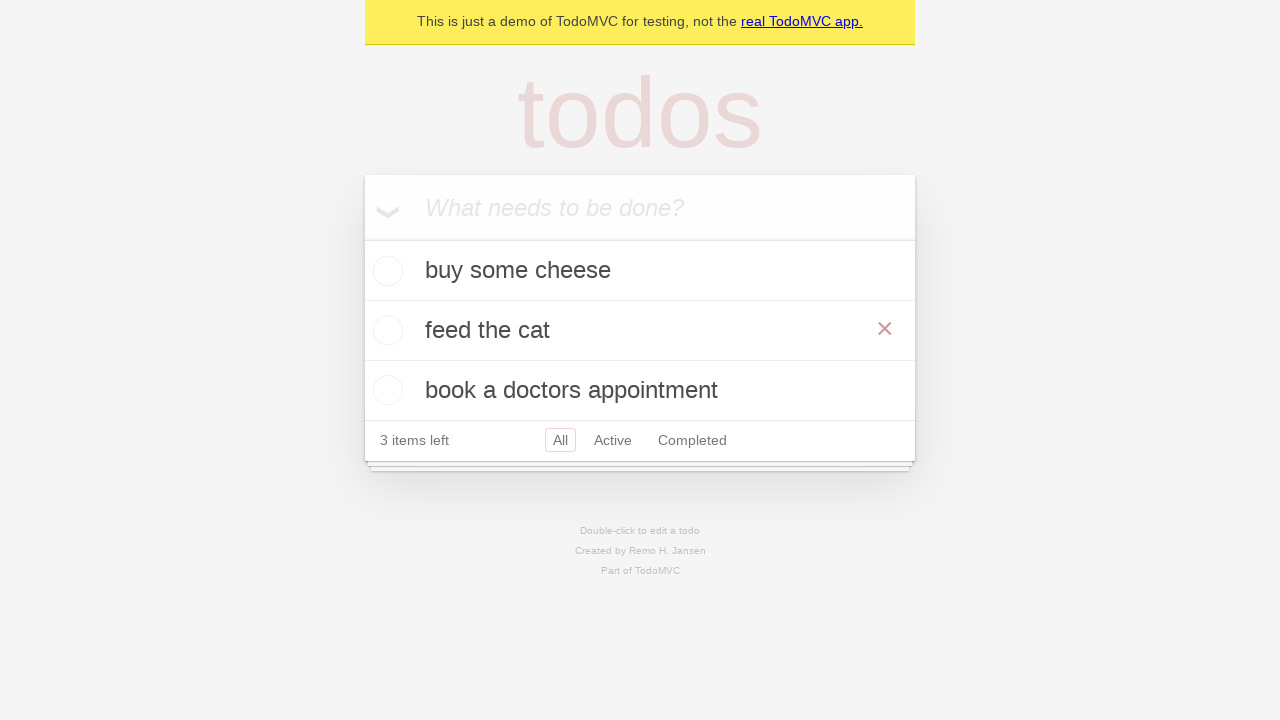

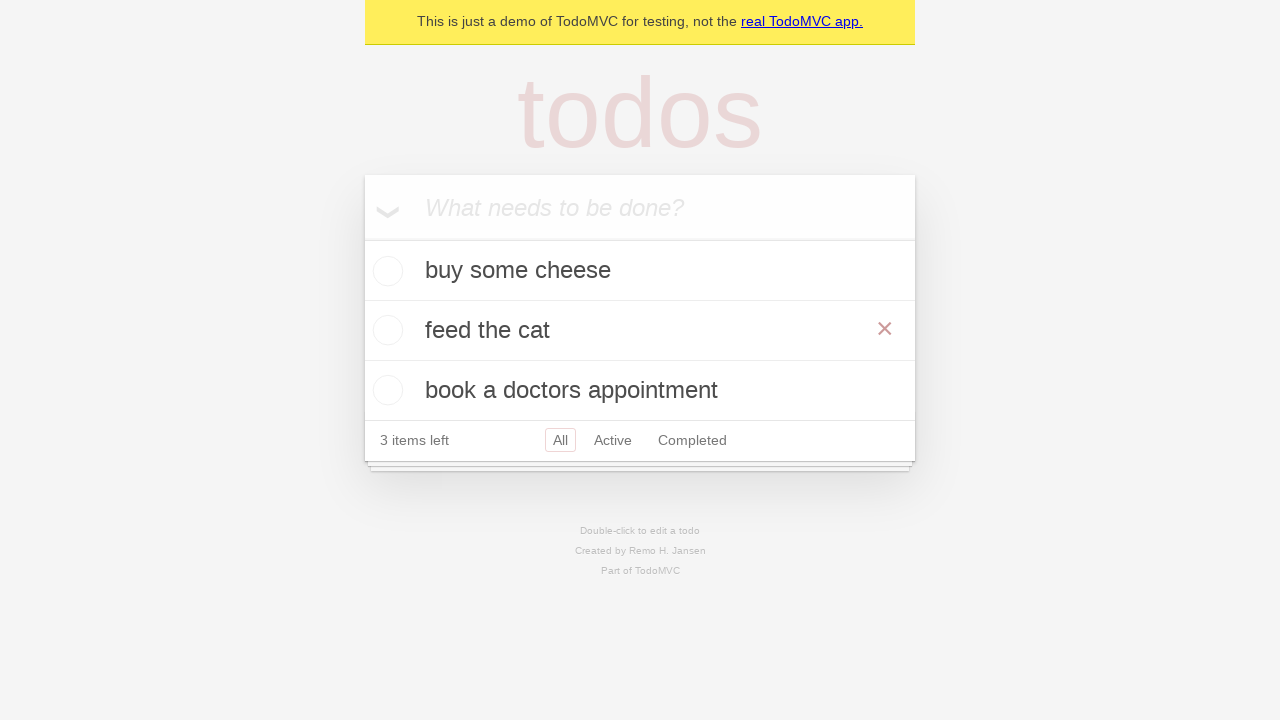